Tests a multi-select dropdown by selecting all available language options, verifying selections, and then deselecting all options.

Starting URL: https://practice.cydeo.com/dropdown

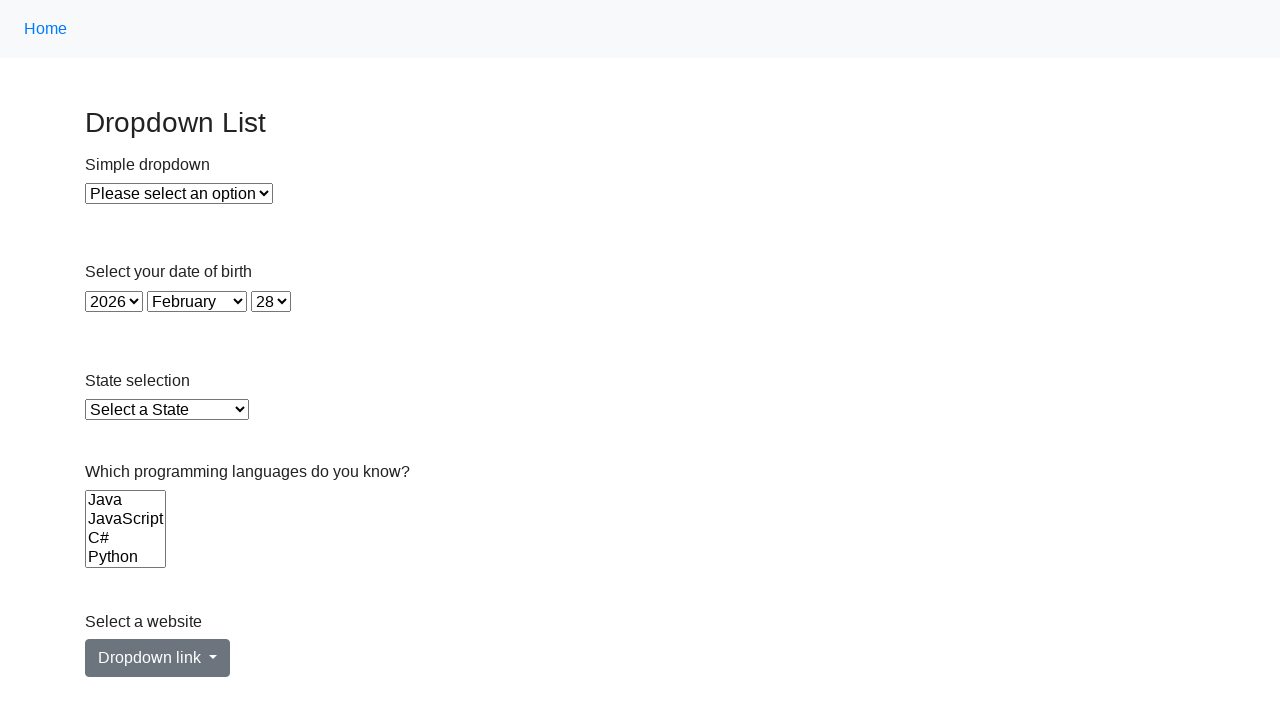

Located the multi-select language dropdown
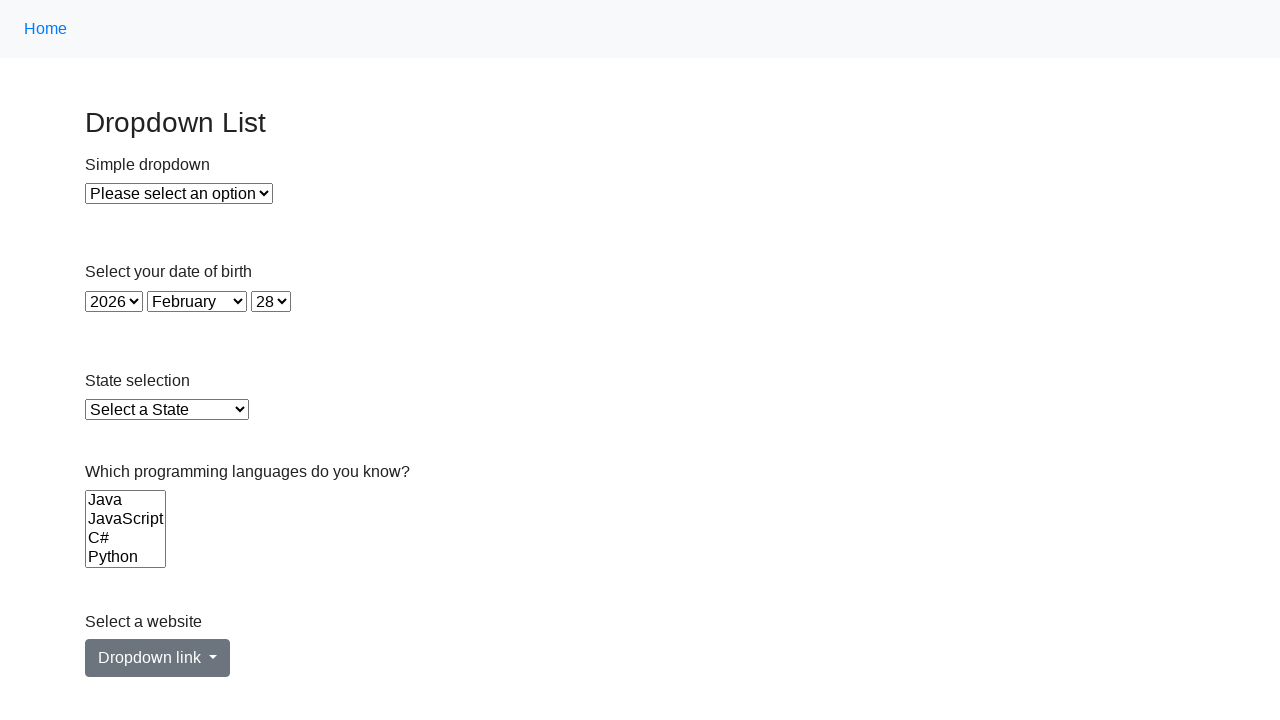

Retrieved all available language options from dropdown
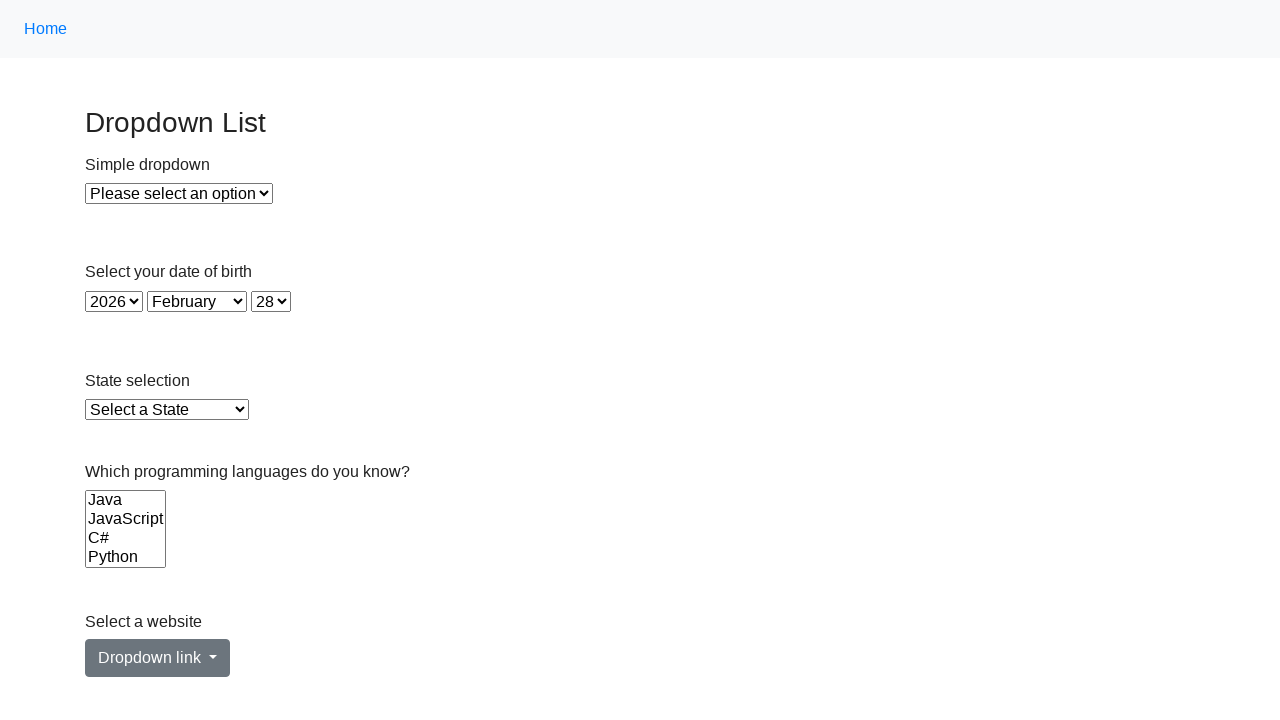

Selected language option: Java on select[name='Languages']
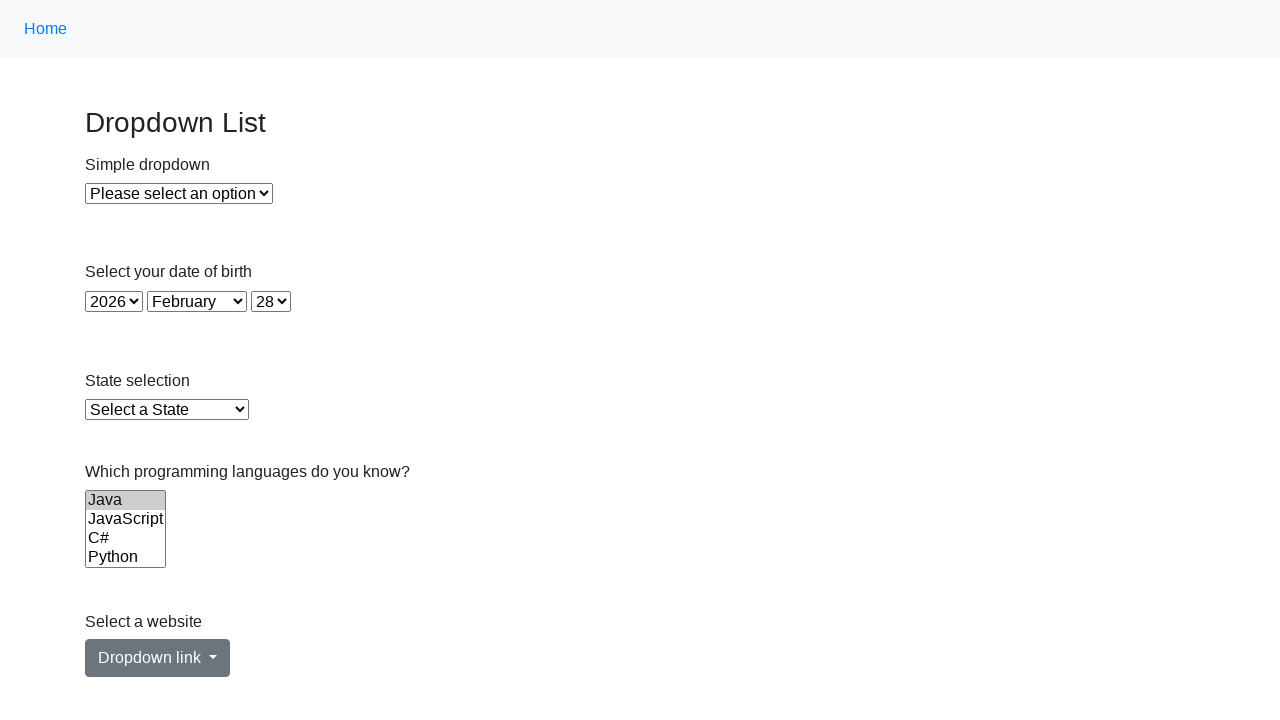

Waited 1 second after selecting Java
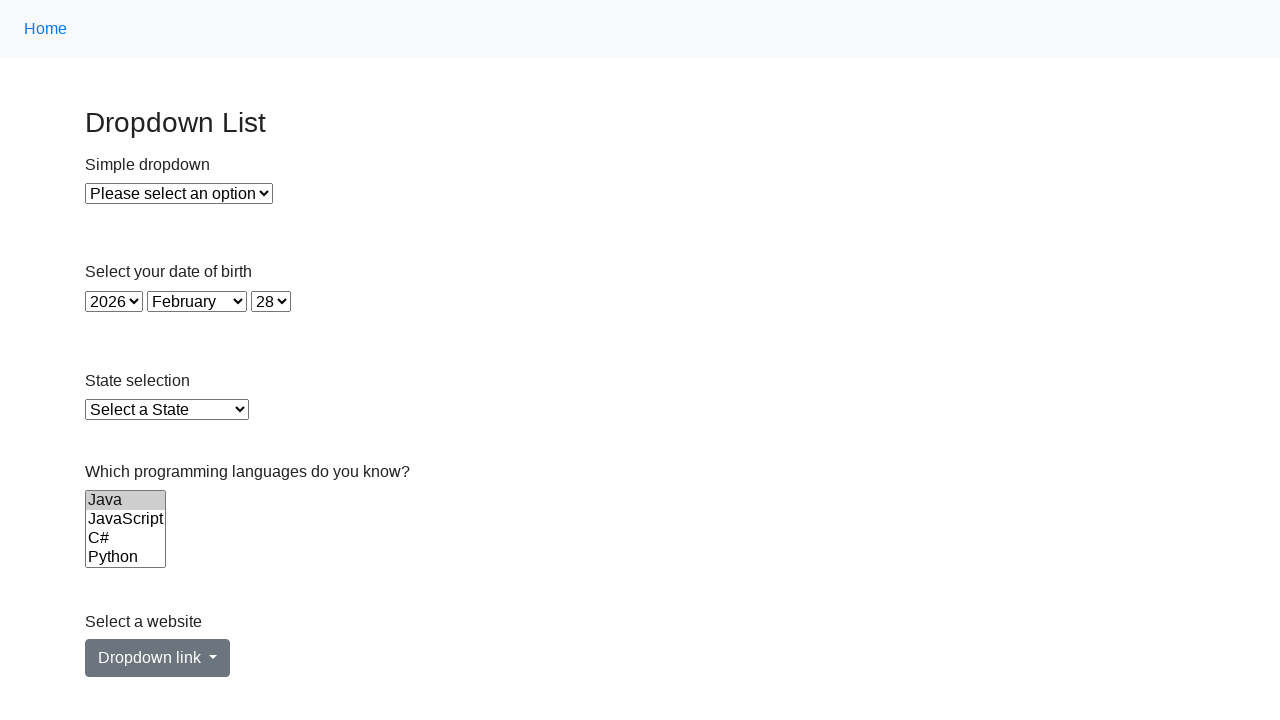

Selected language option: JavaScript on select[name='Languages']
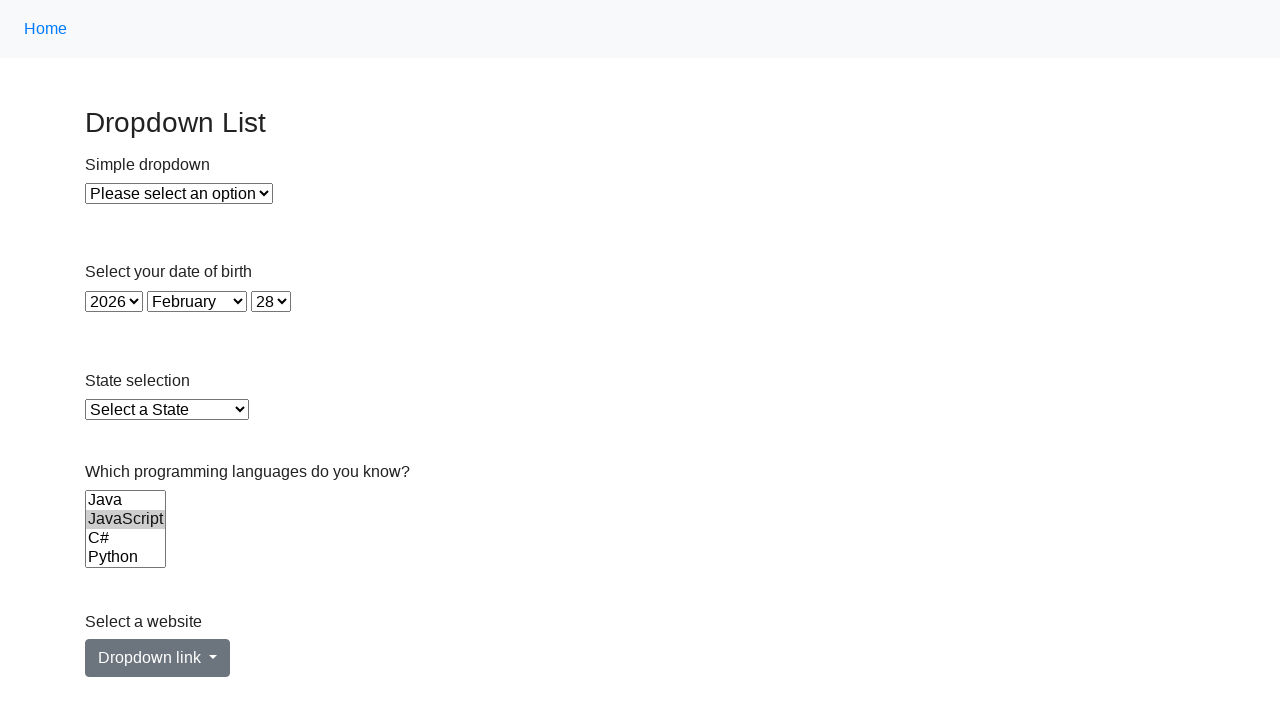

Waited 1 second after selecting JavaScript
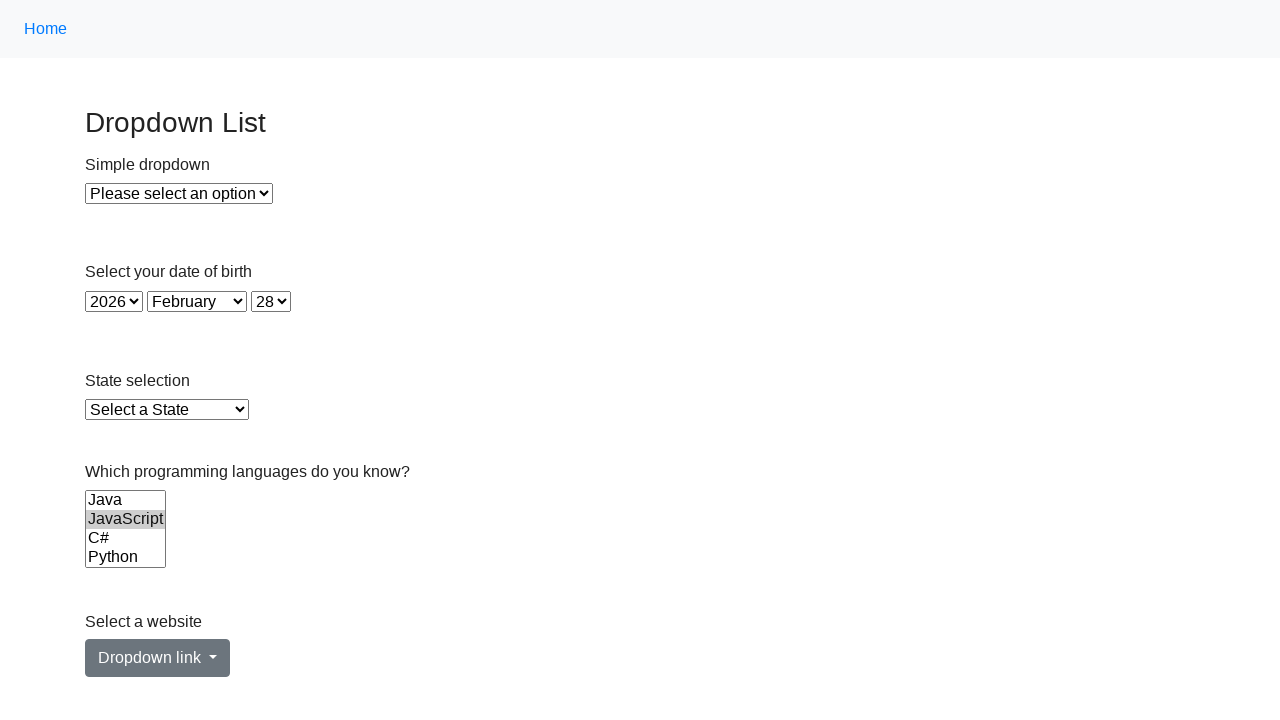

Selected language option: C# on select[name='Languages']
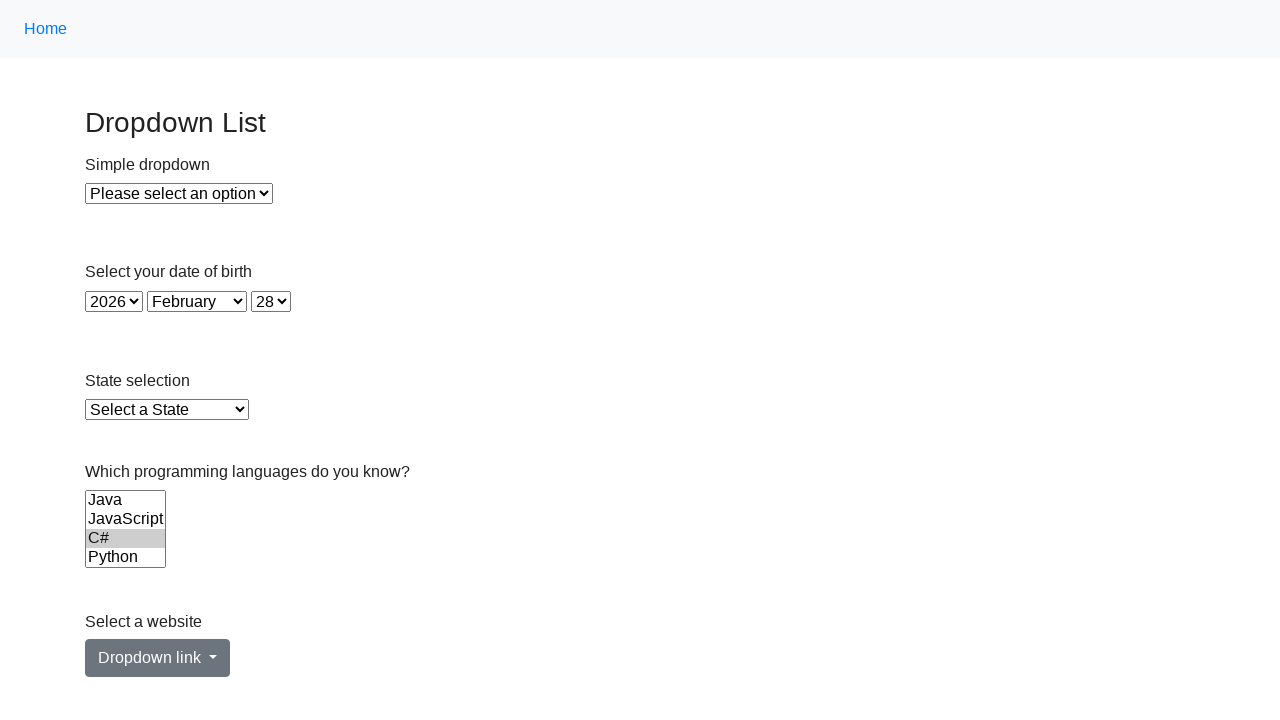

Waited 1 second after selecting C#
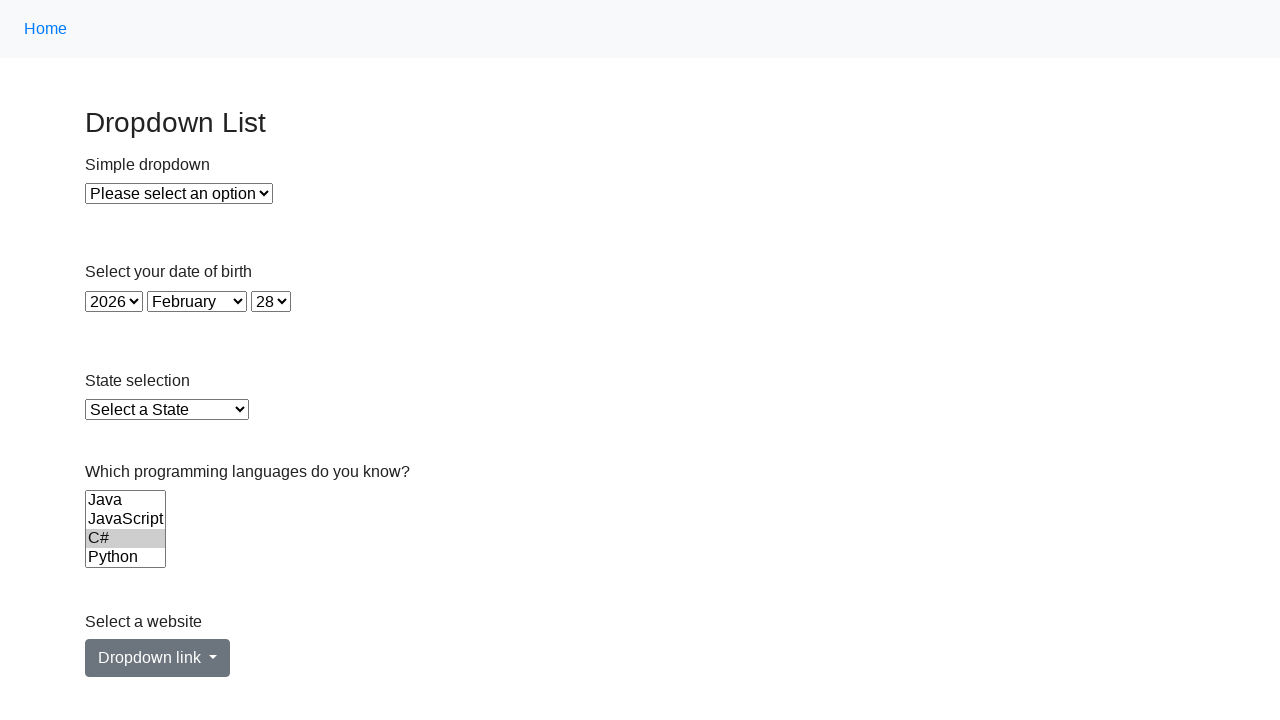

Selected language option: Python on select[name='Languages']
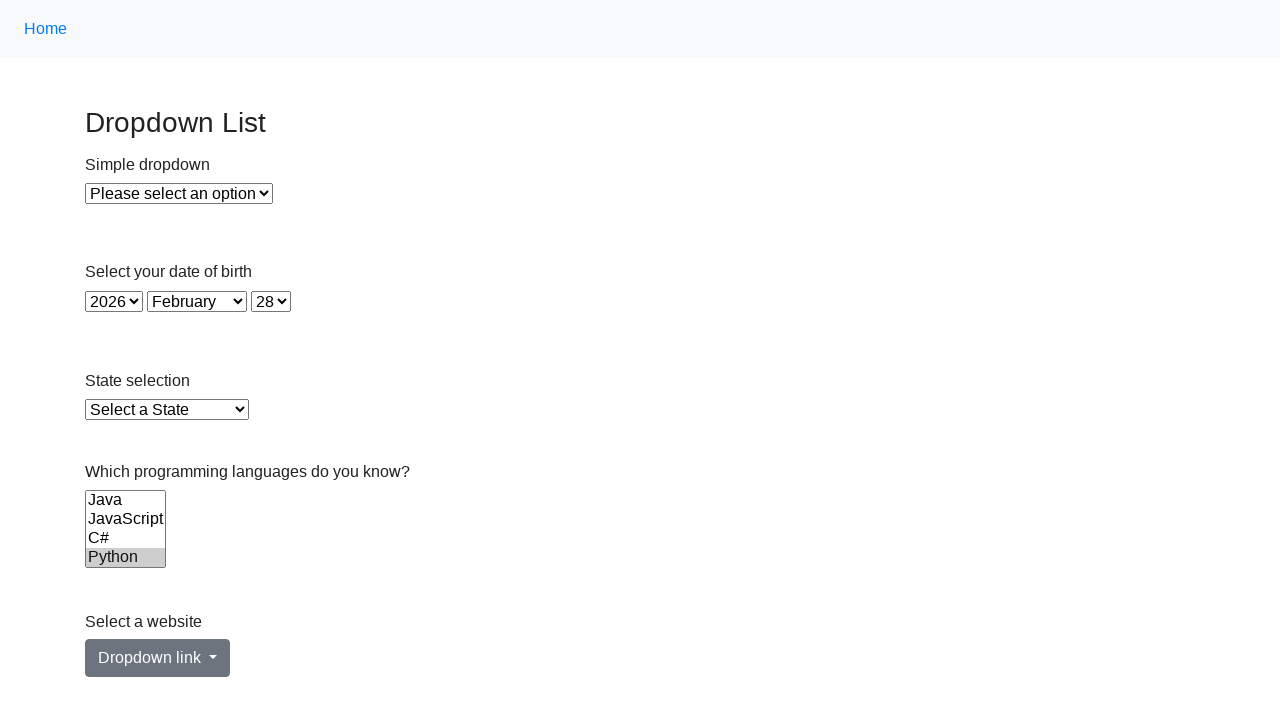

Waited 1 second after selecting Python
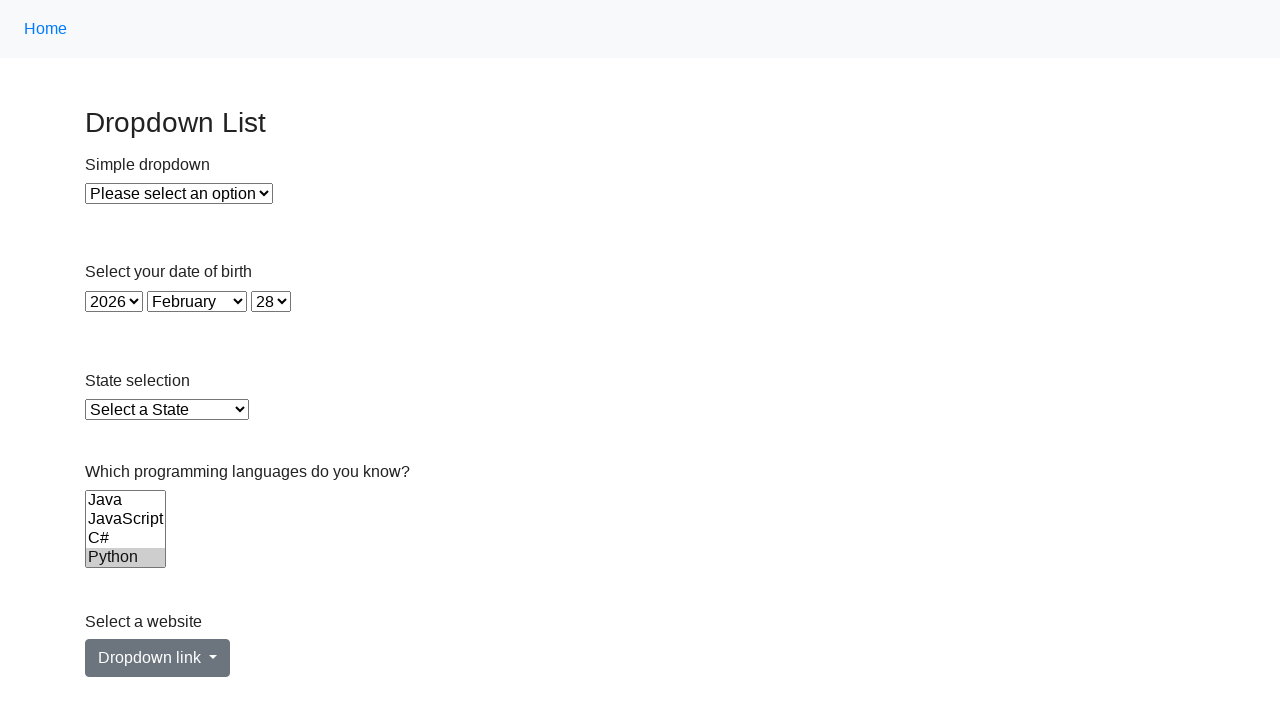

Selected language option: Ruby on select[name='Languages']
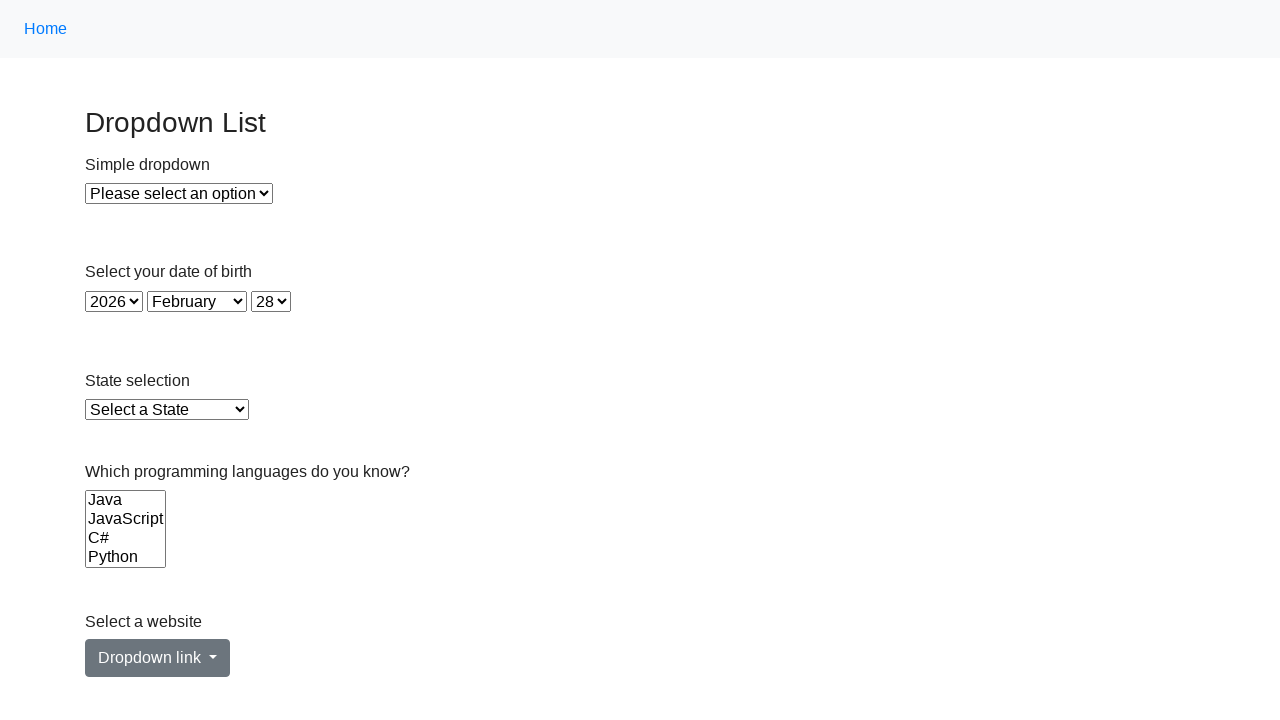

Waited 1 second after selecting Ruby
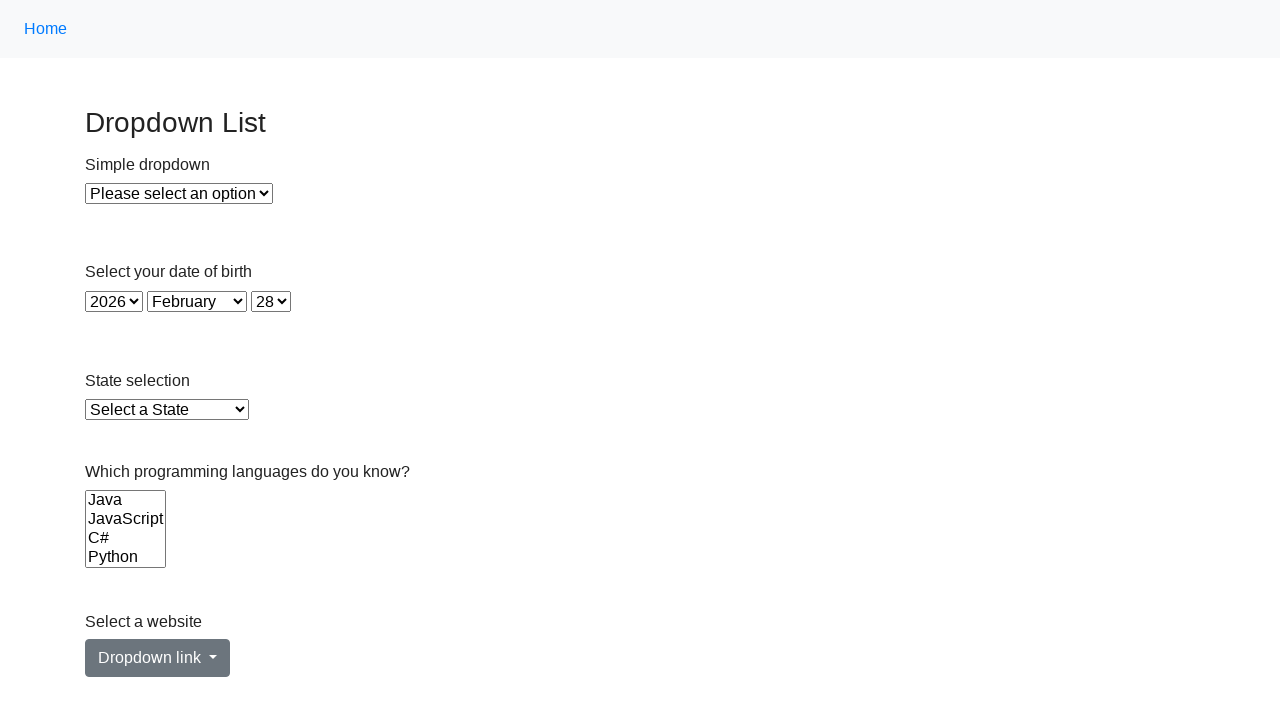

Selected language option: C on select[name='Languages']
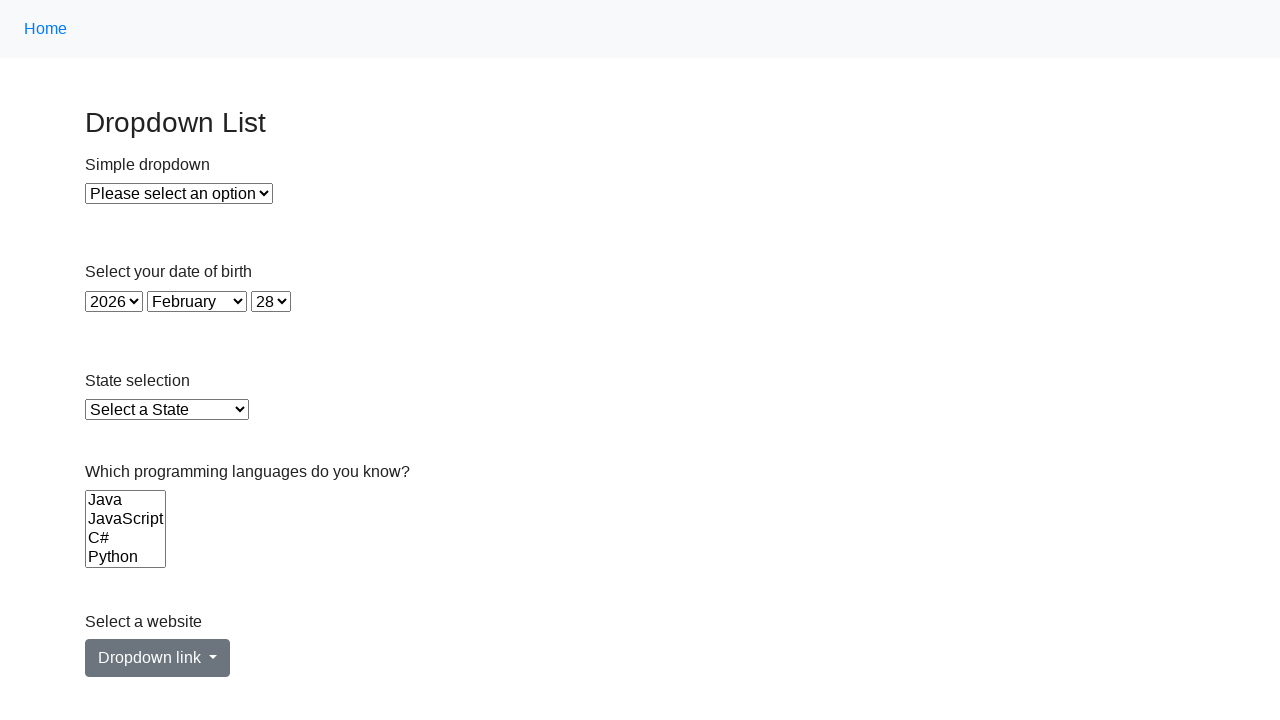

Waited 1 second after selecting C
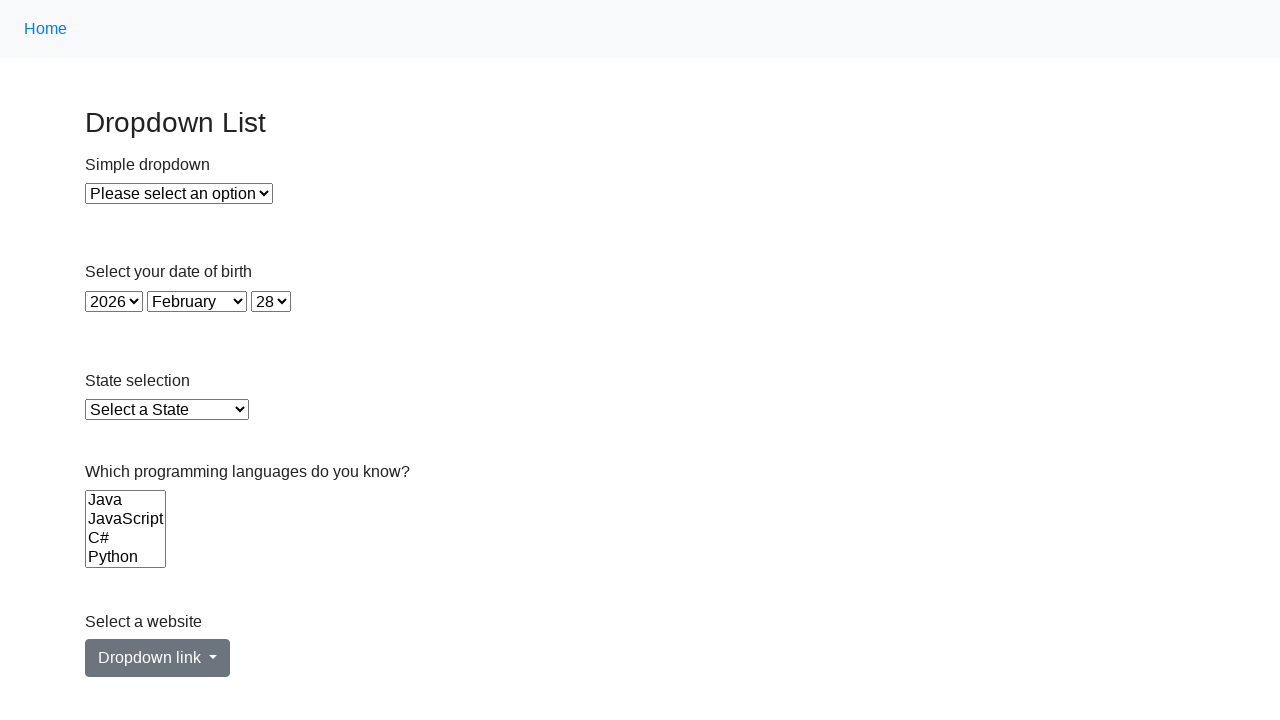

Waited 1 second before verifying selections
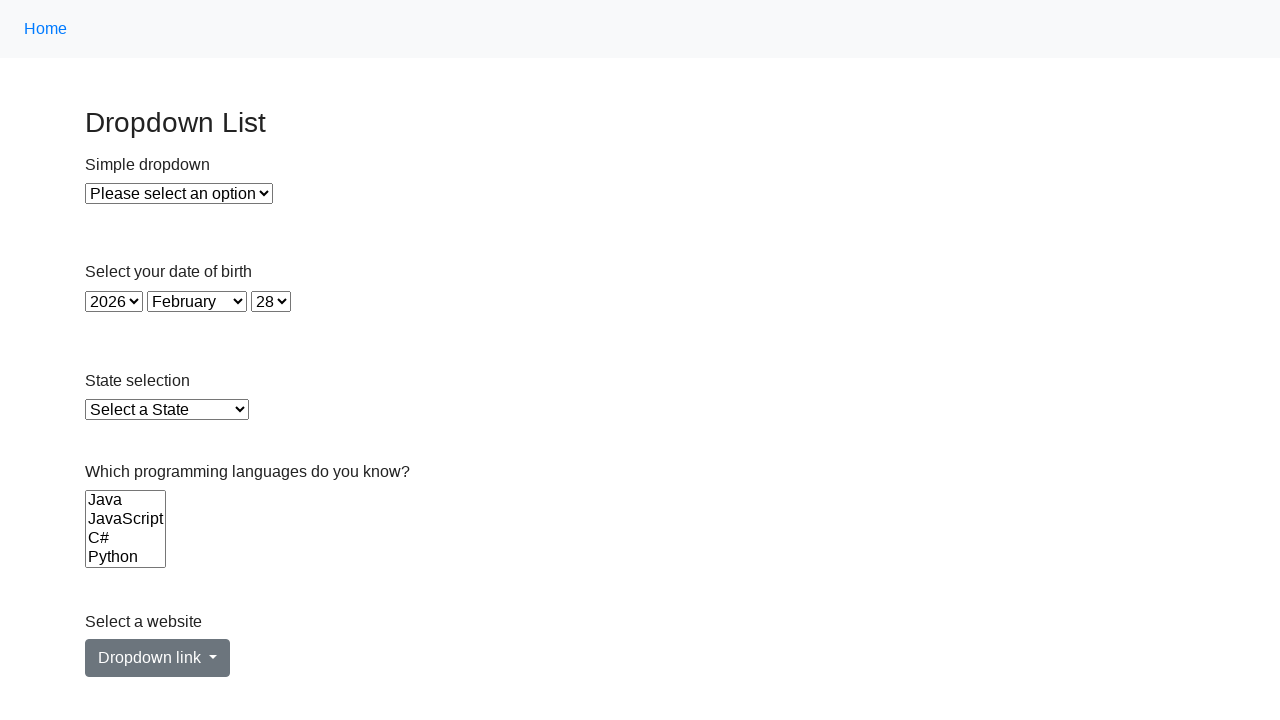

Waited 1 second before deselecting options
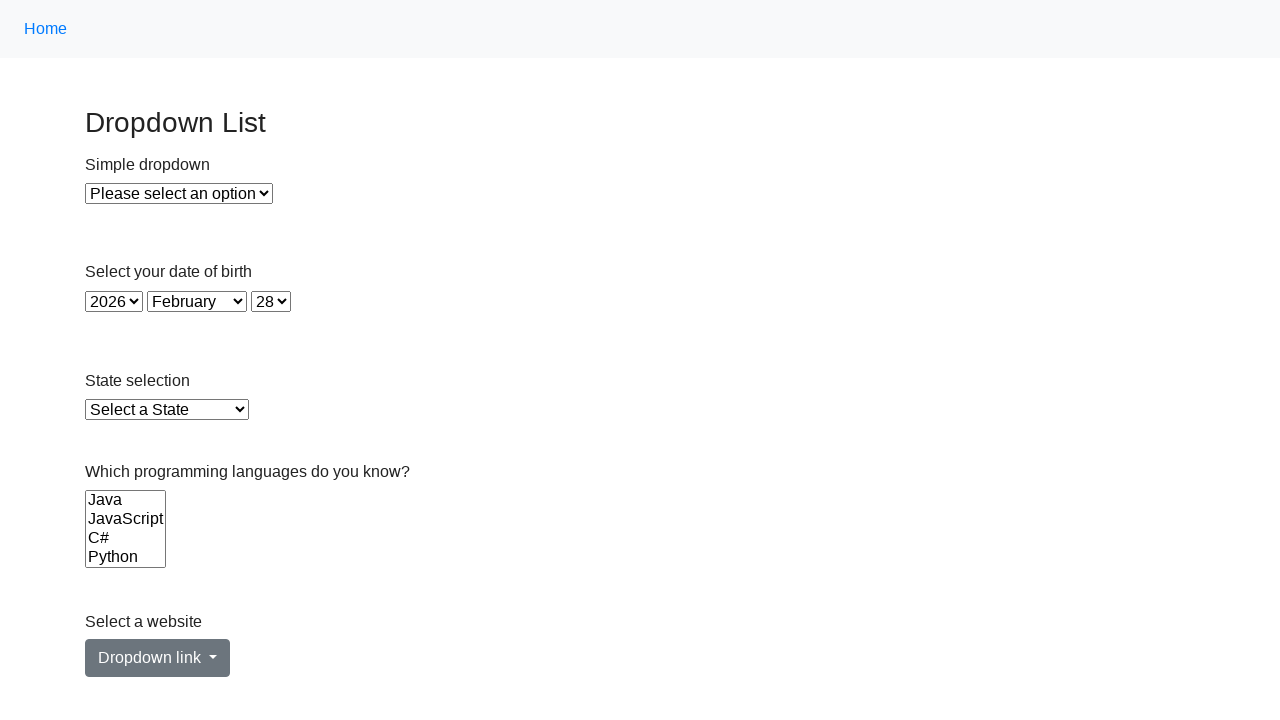

Deselected all language options by setting selectedIndex to -1
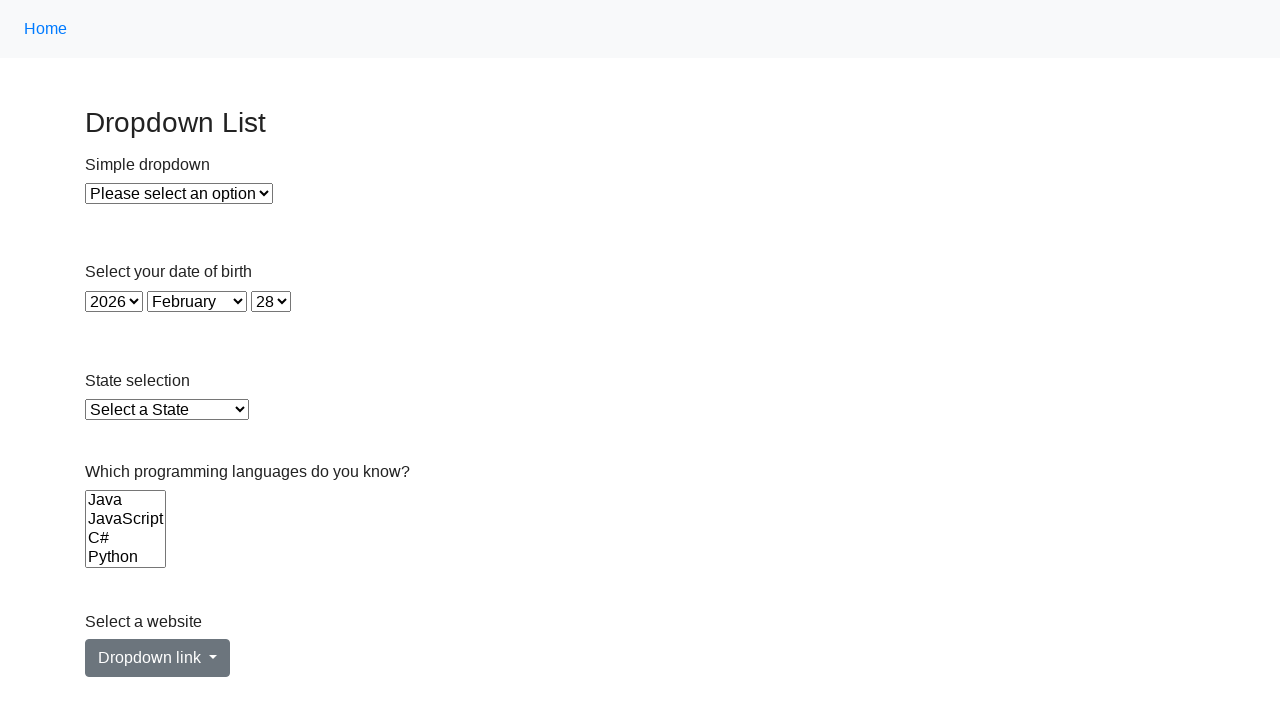

Waited 1 second after deselecting all options
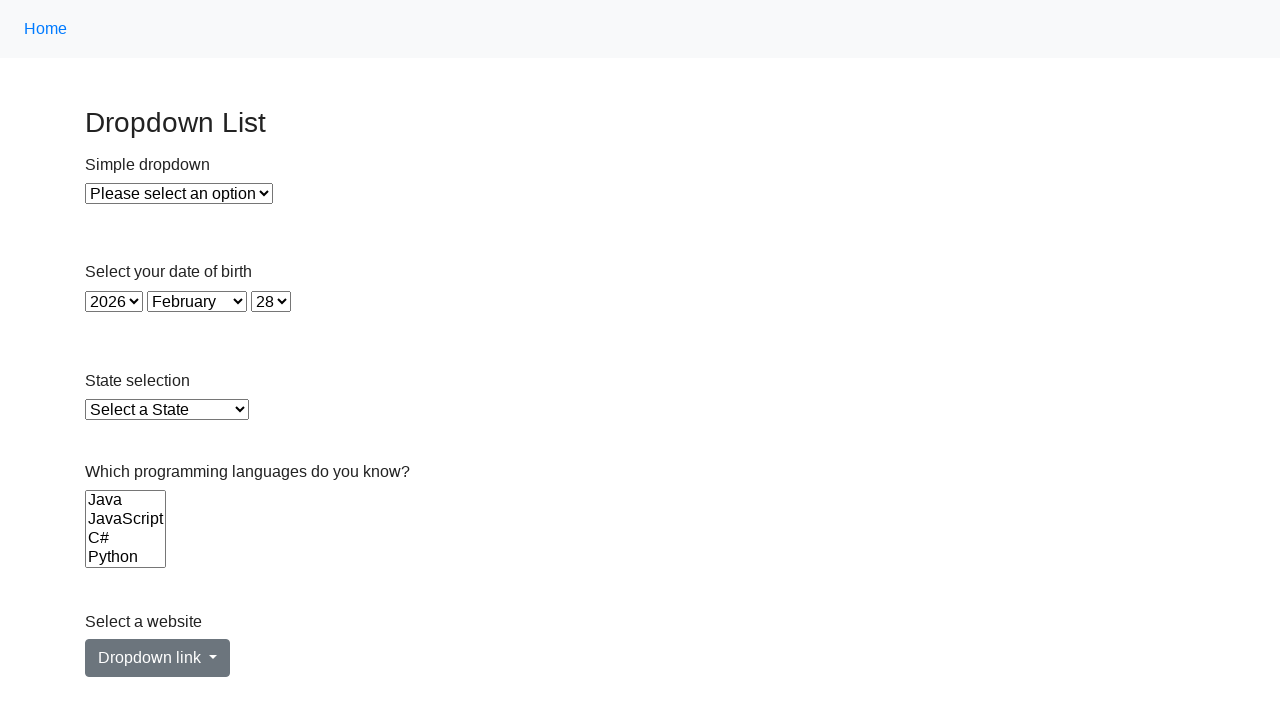

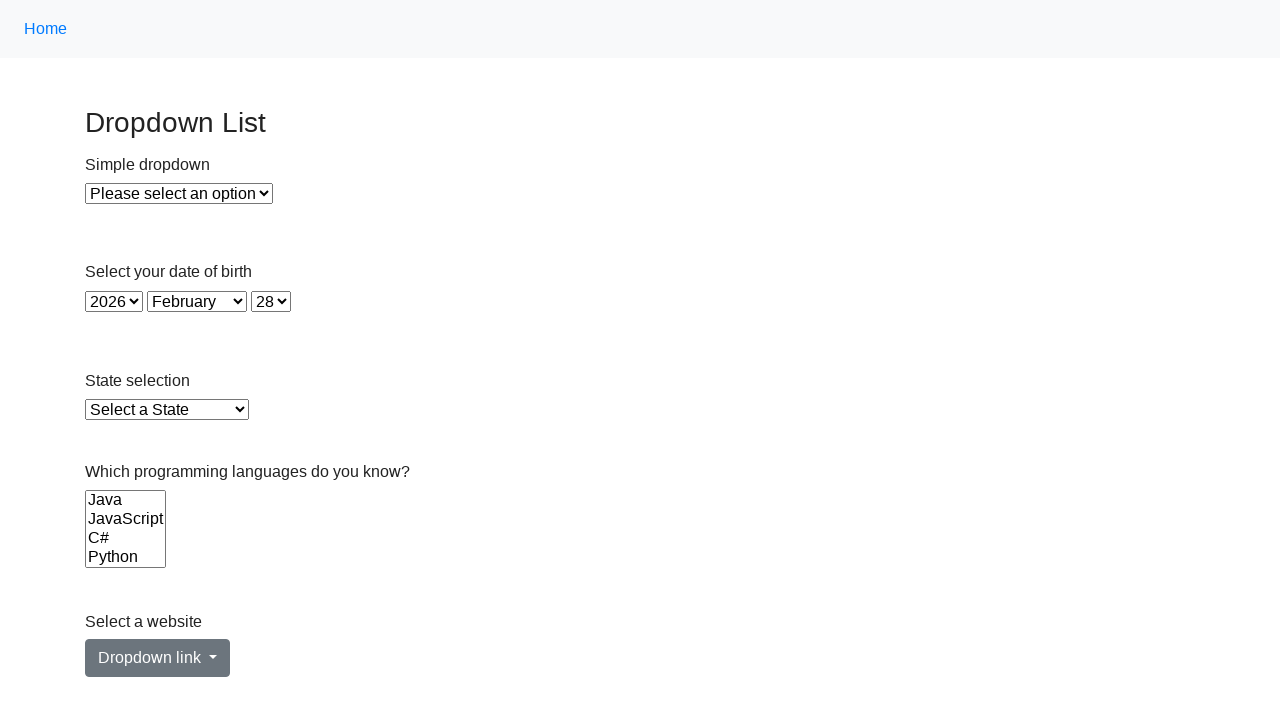